Tests date selection functionality by selecting month, day, and year values from dropdown menus on a combodate demo page

Starting URL: https://vitalets.github.io/combodate/

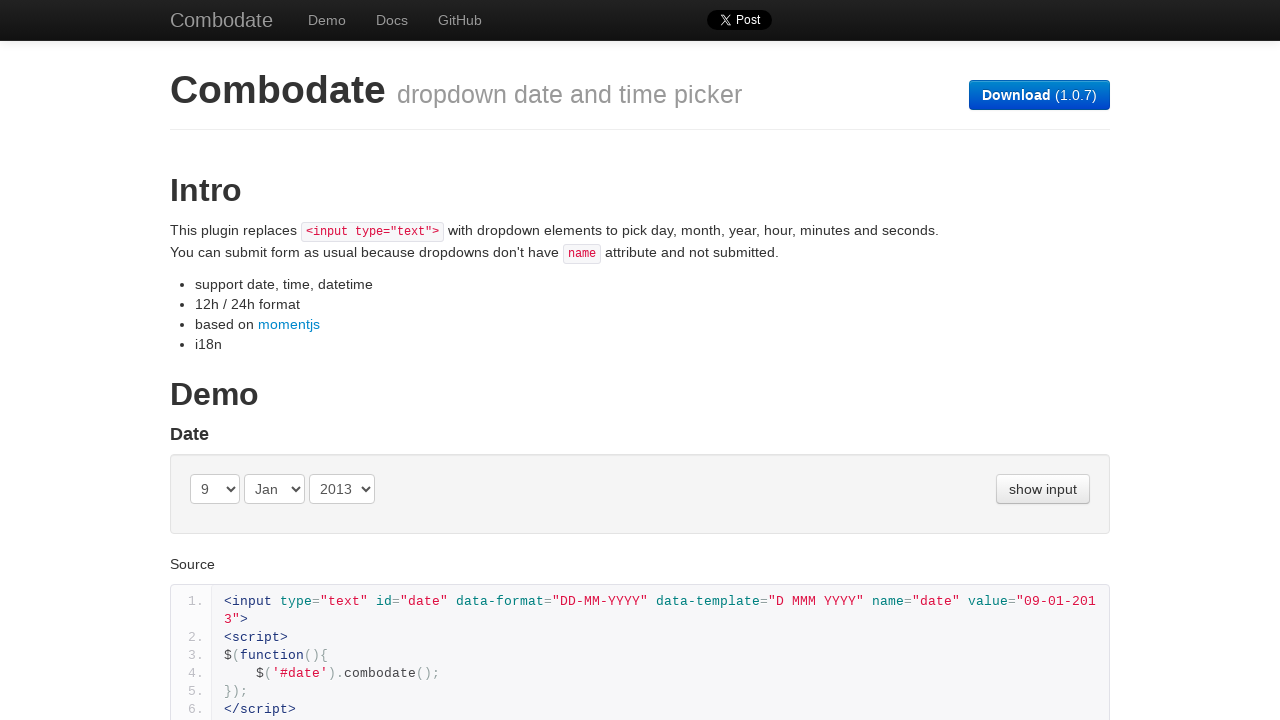

Selected September (index 8) from month dropdown on (//select[@class='month '])[1]
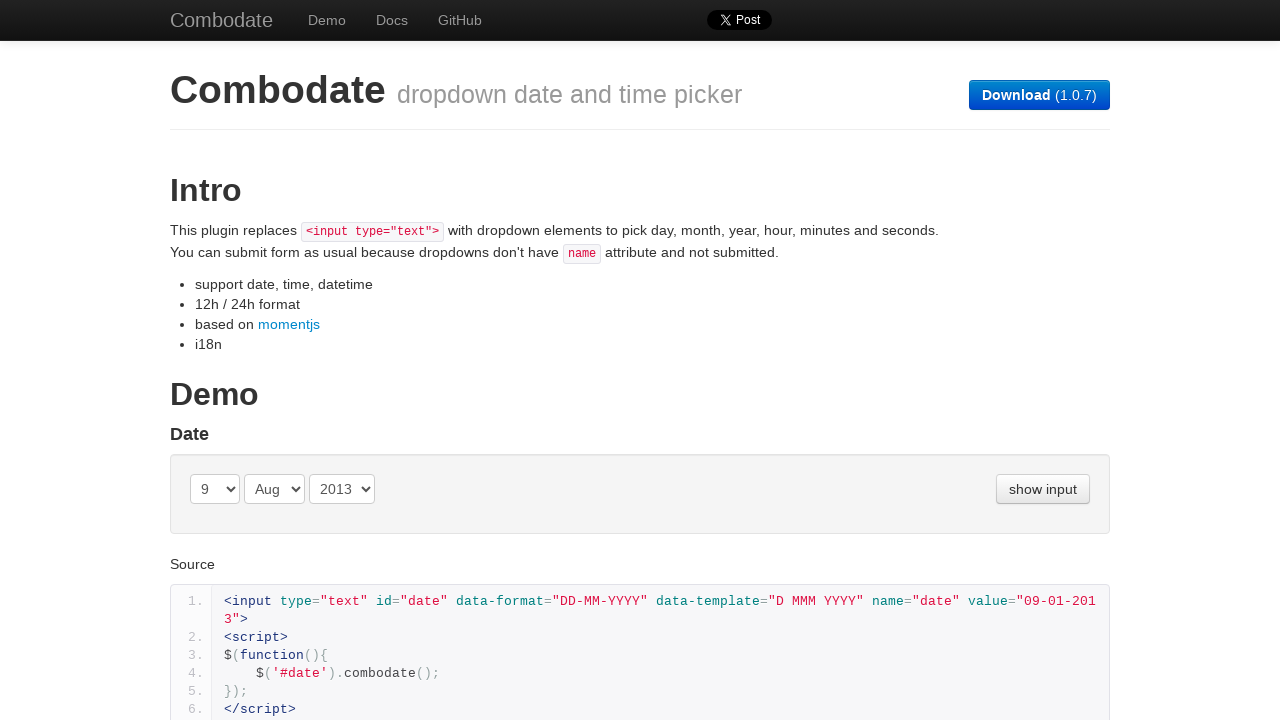

Selected day 30 from day dropdown on (//select[@class='day '])[1]
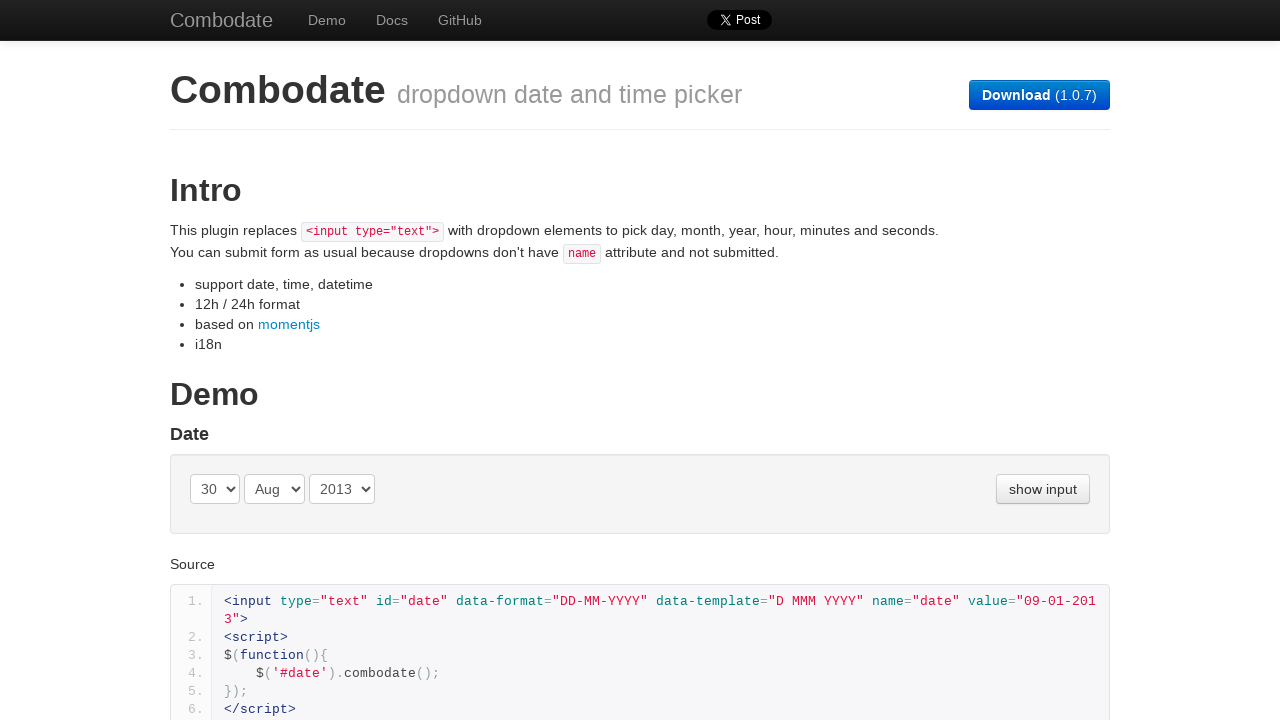

Selected year 2014 from year dropdown on (//select[@class='year '])[1]
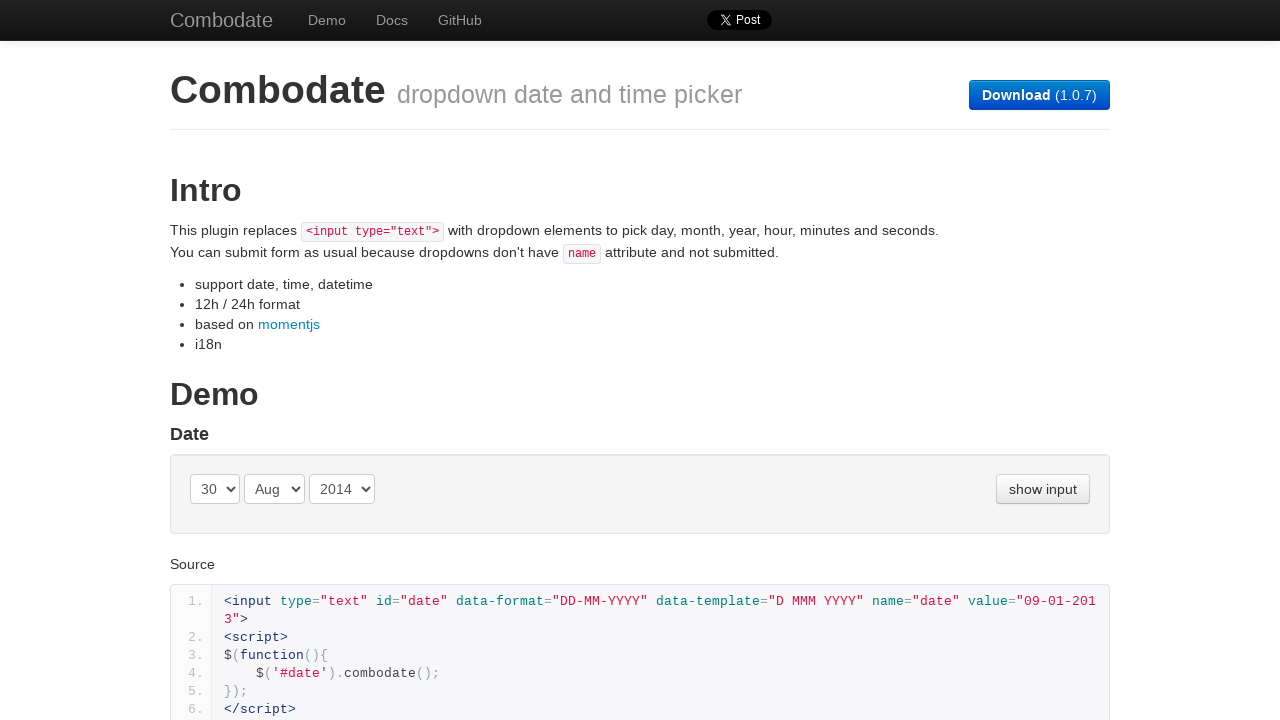

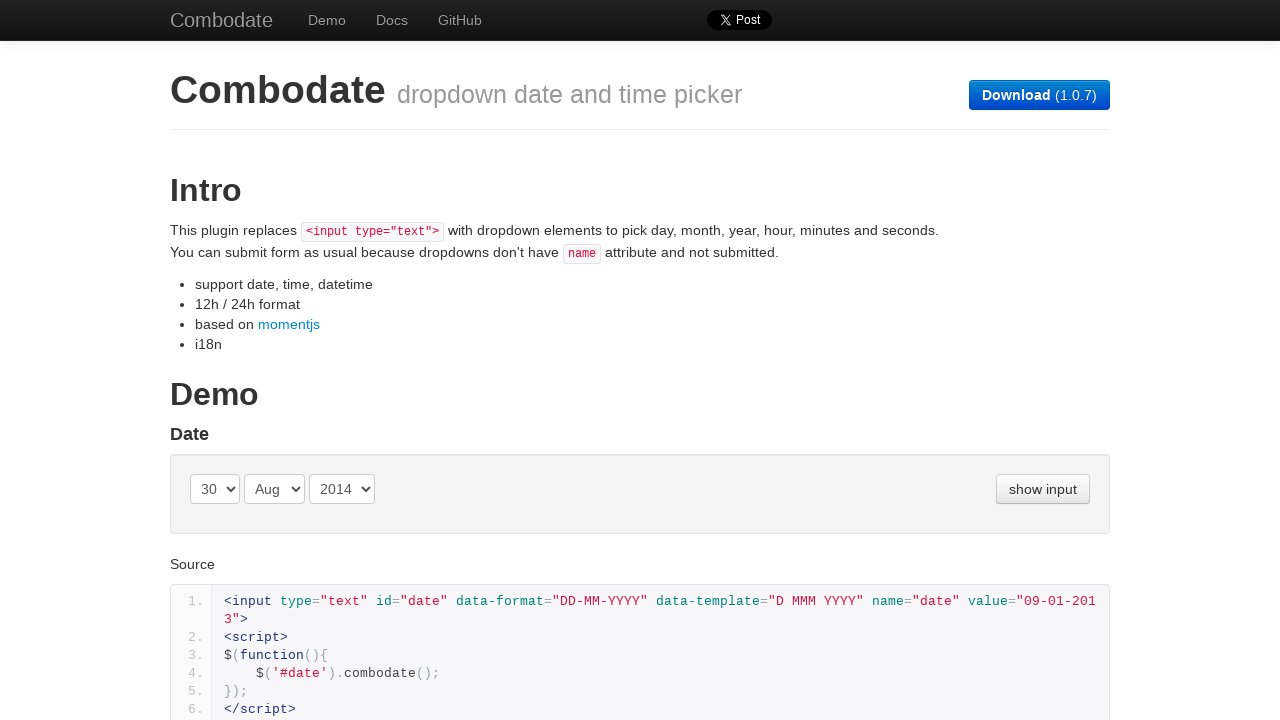